Clicks on the .NET link in the section area on the Playwright .NET documentation page and verifies navigation occurs.

Starting URL: https://playwright.dev/dotnet/

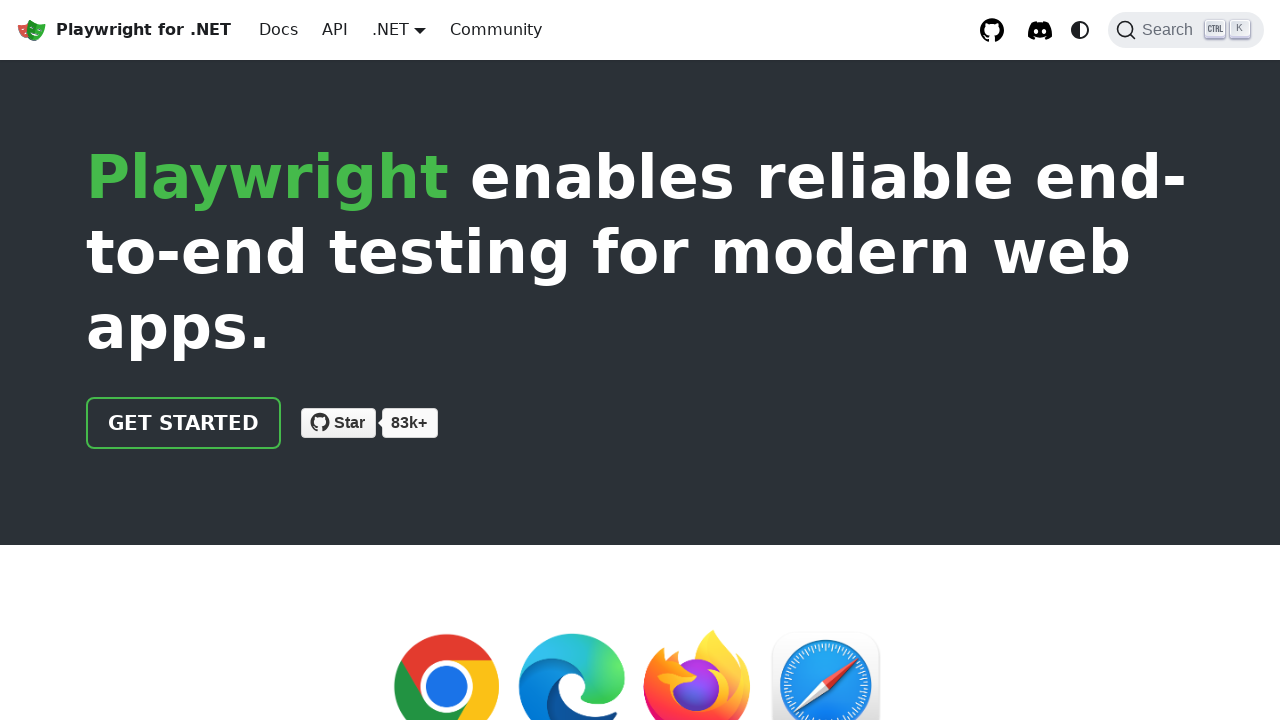

Clicked on the .NET link in the section area at (170, 360) on section >> text=.NET
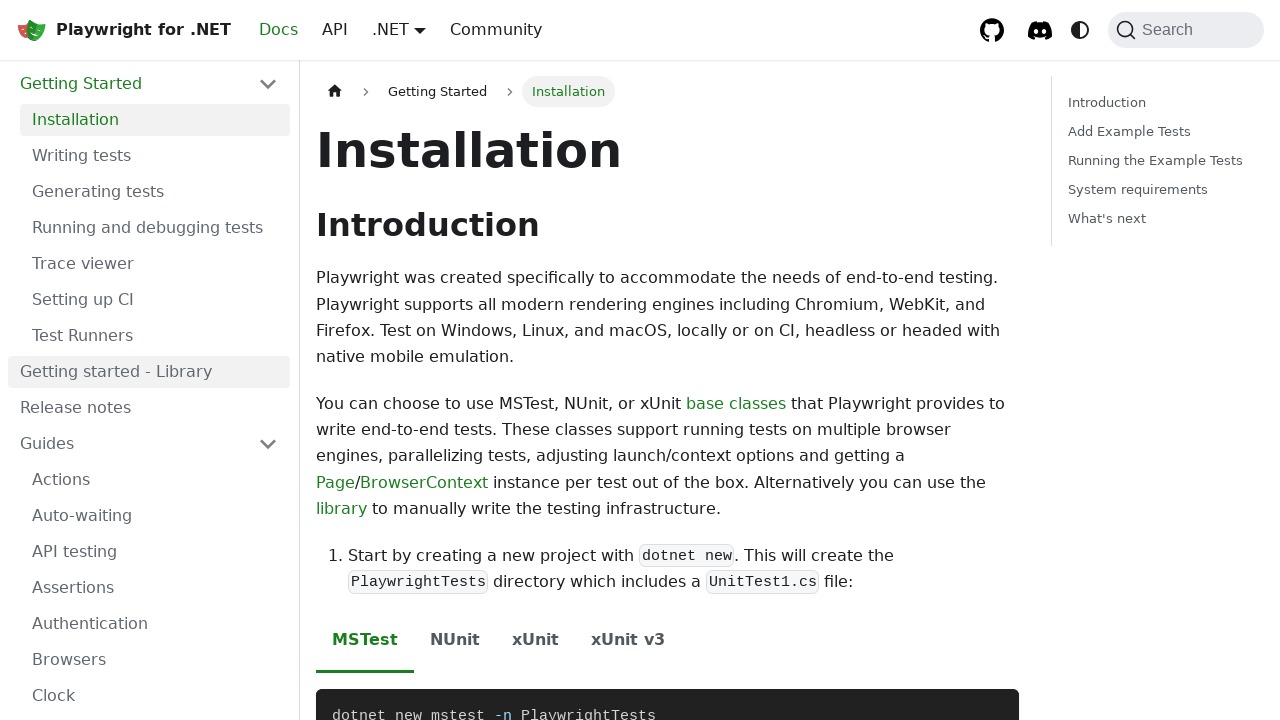

Waited for page to reach network idle state after navigation
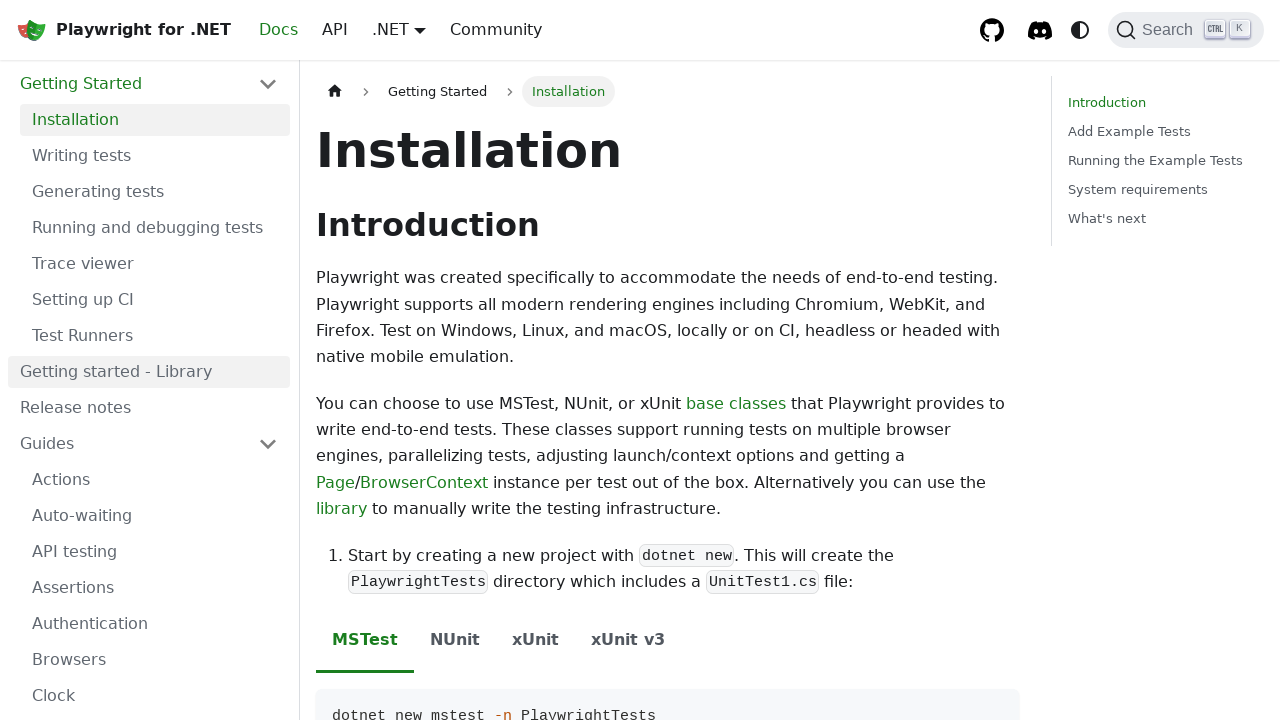

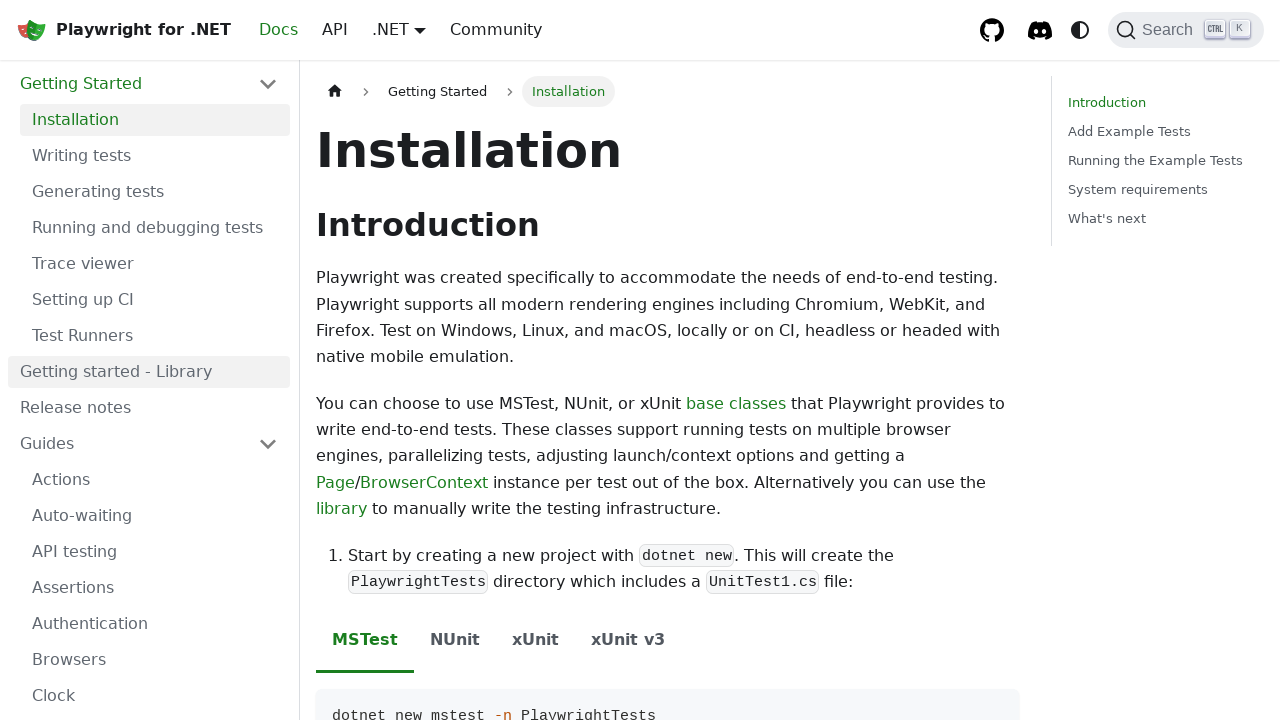